Tests dropdown functionality by selecting Option 1 using index selection

Starting URL: https://the-internet.herokuapp.com/dropdown

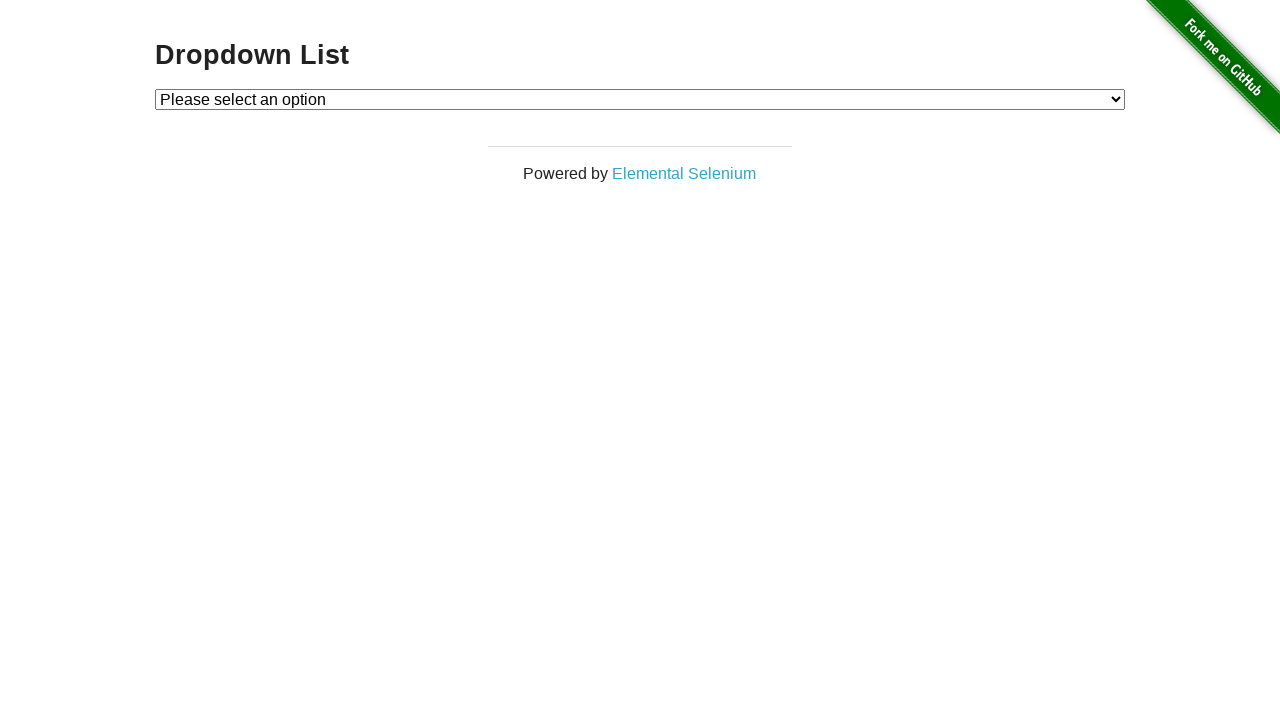

Navigated to dropdown test page
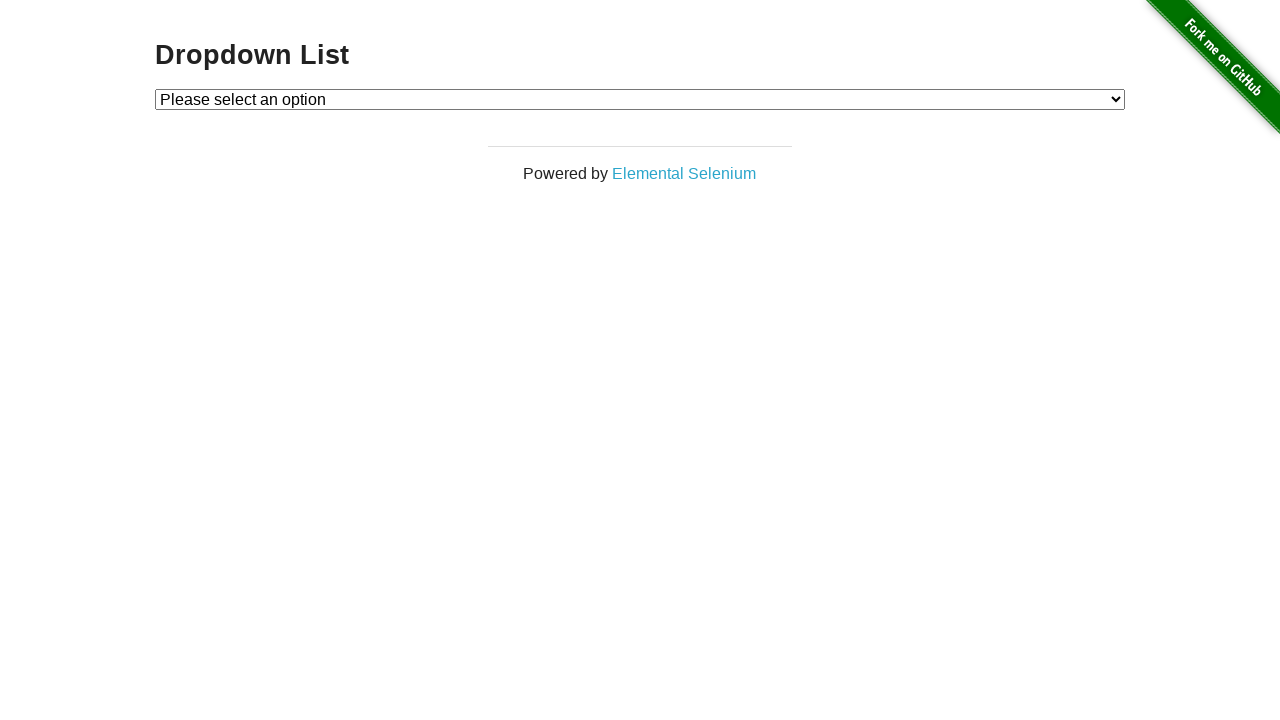

Selected Option 1 from dropdown using index 1 on #dropdown
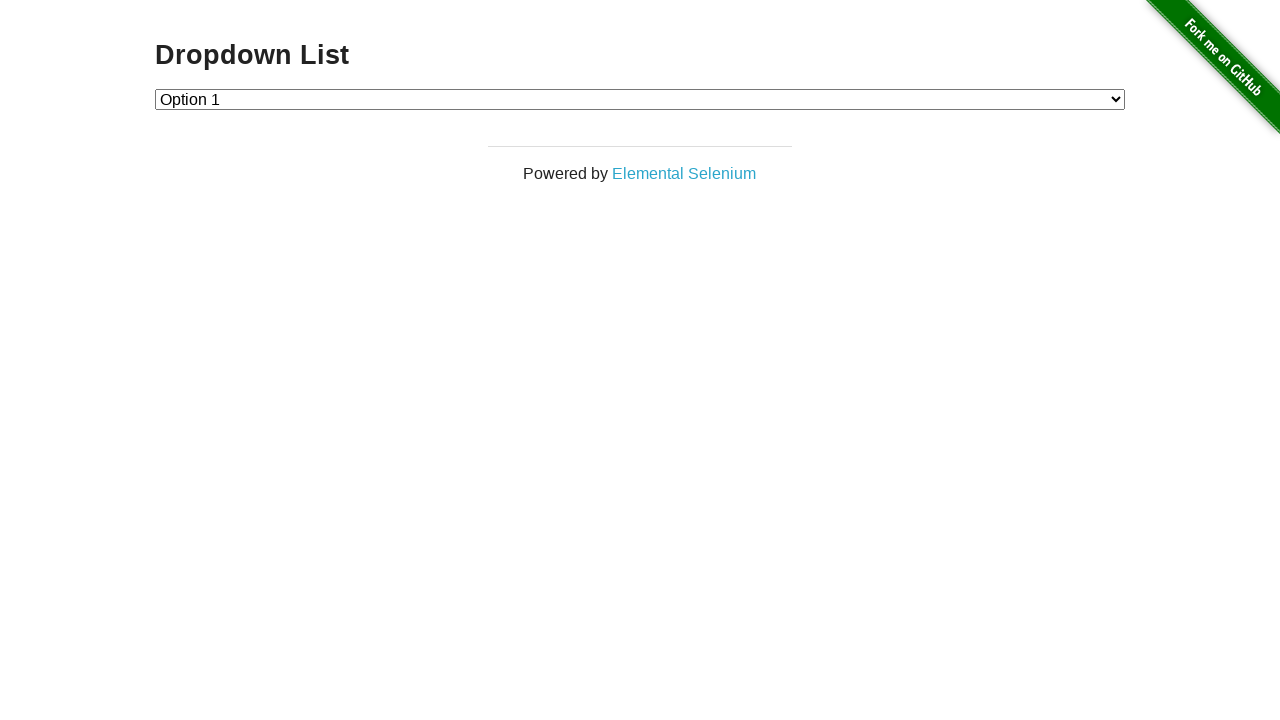

Verified that Option 1 (value '1') is selected in dropdown
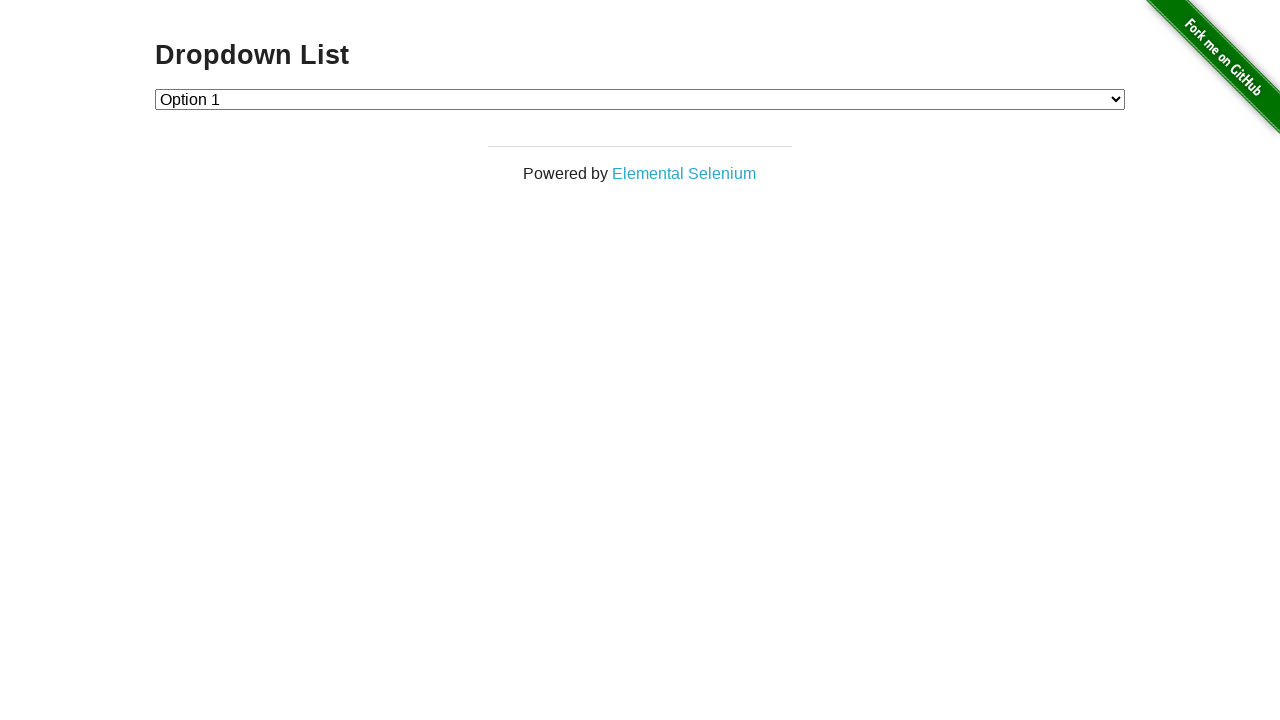

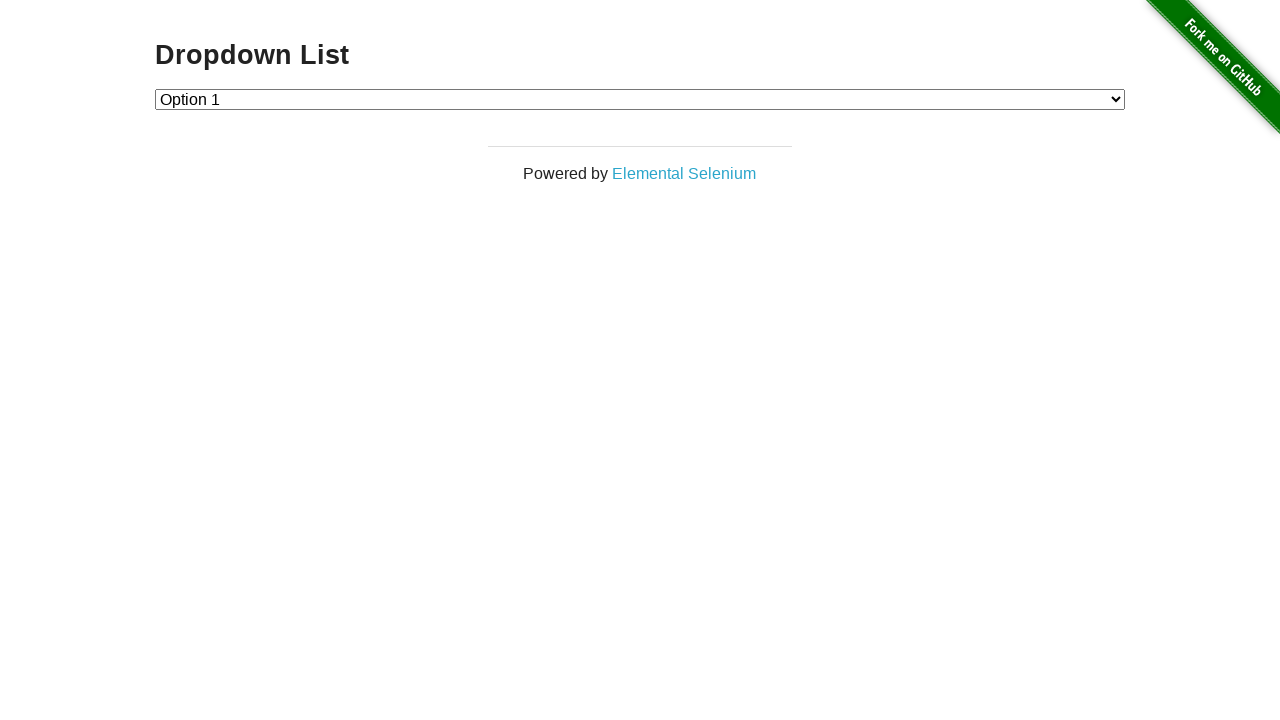